Navigates to the Selenium website, then to a test inputs page, and clicks on a checkbox input element to test checkbox interaction.

Starting URL: https://selenium.dev

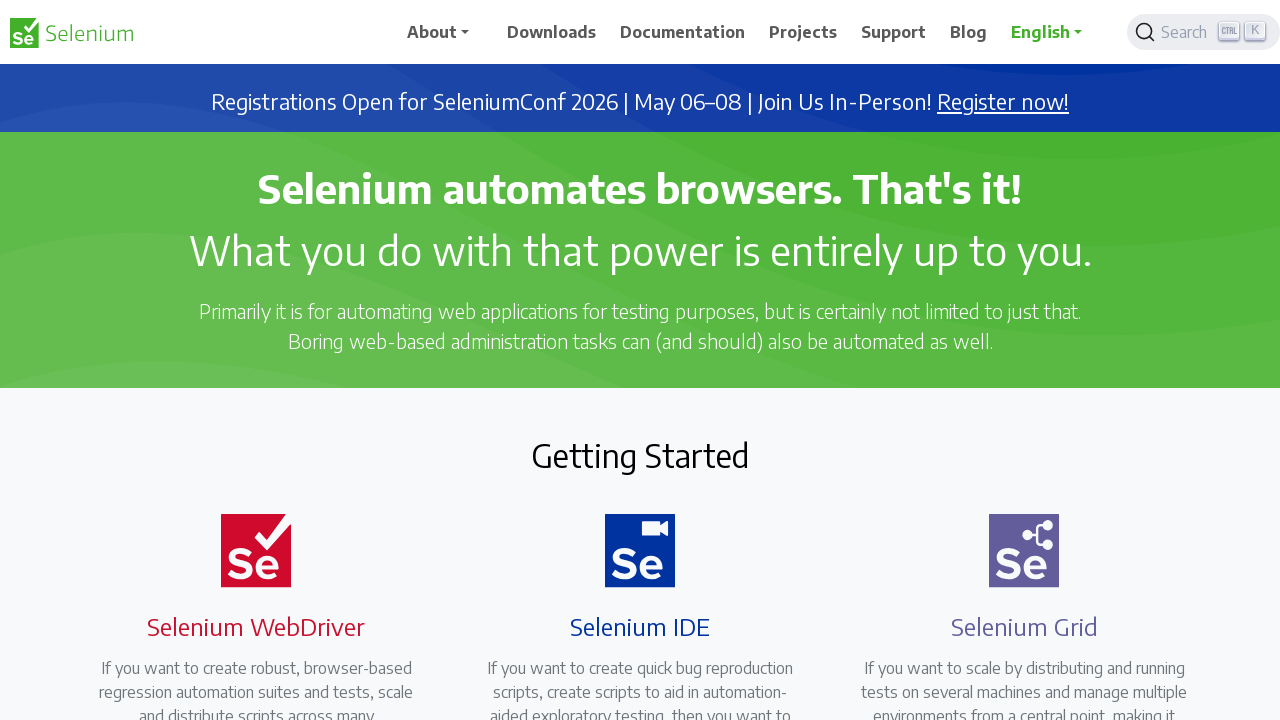

Navigated to Selenium inputs test page
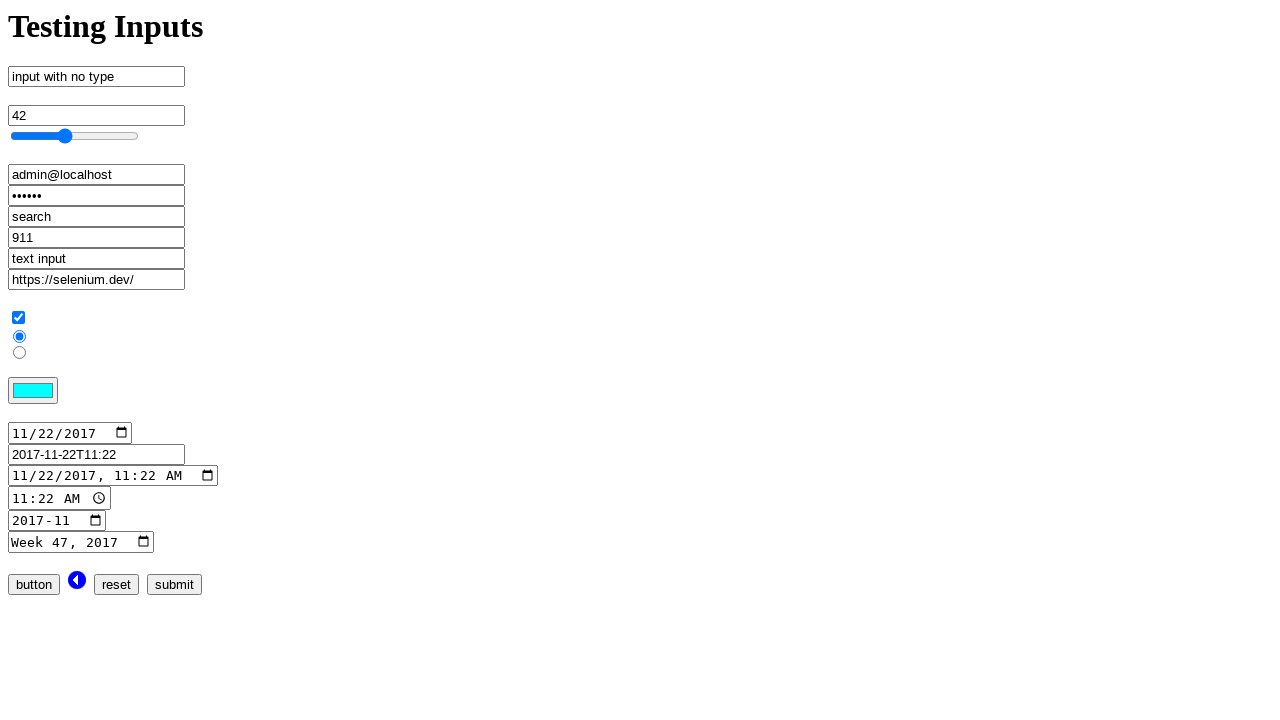

Clicked on checkbox input element at (18, 318) on input[name='checkbox_input']
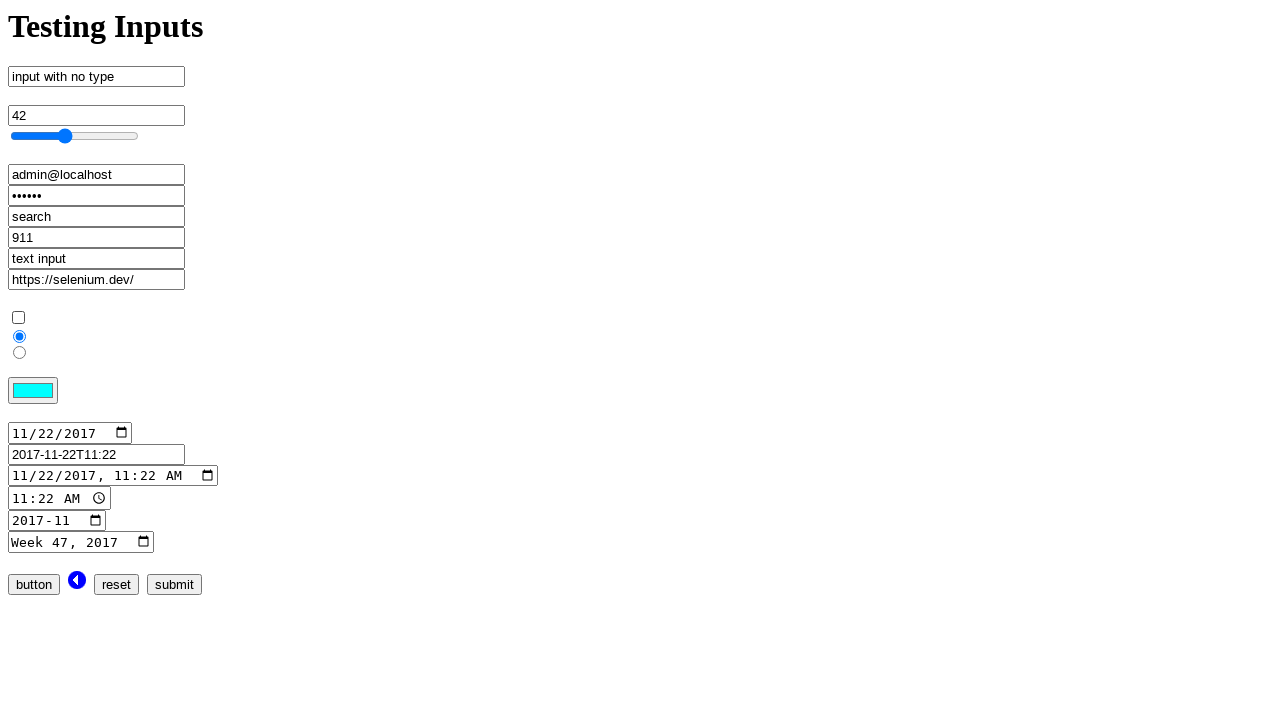

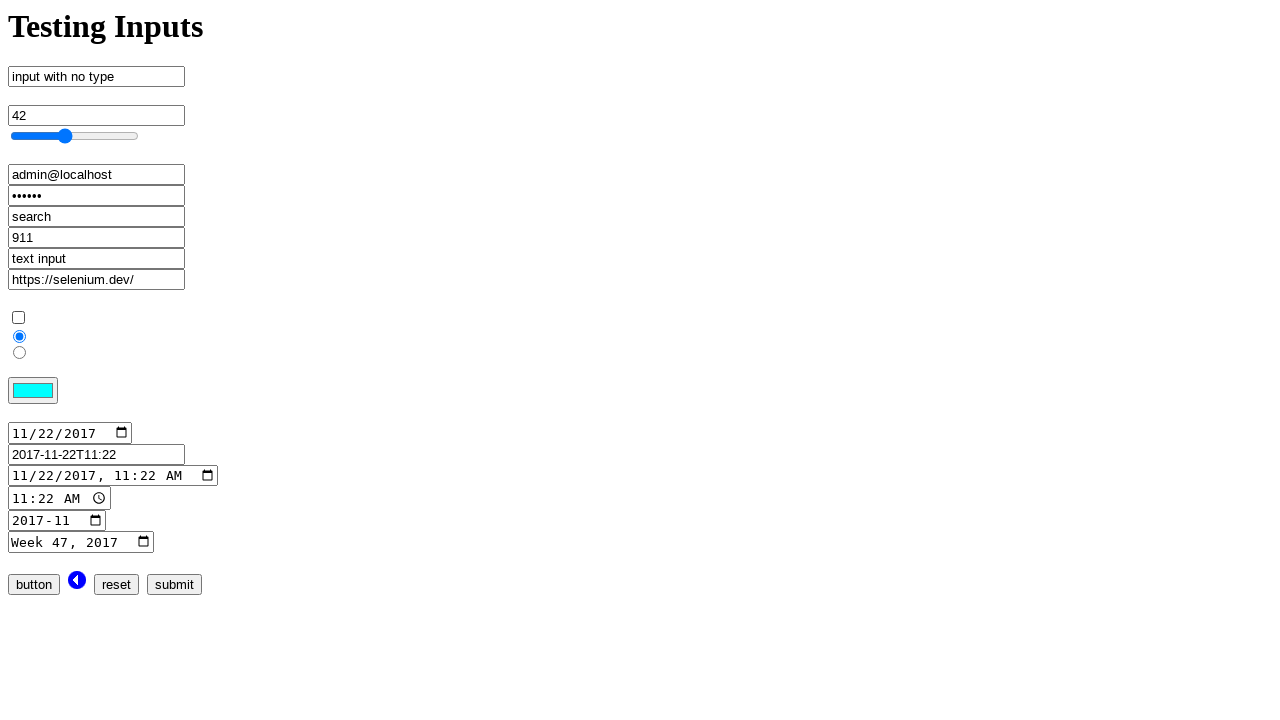